Tests checkbox interaction by unchecking both checkboxes on the page and verifying their states.

Starting URL: https://the-internet.herokuapp.com/checkboxes

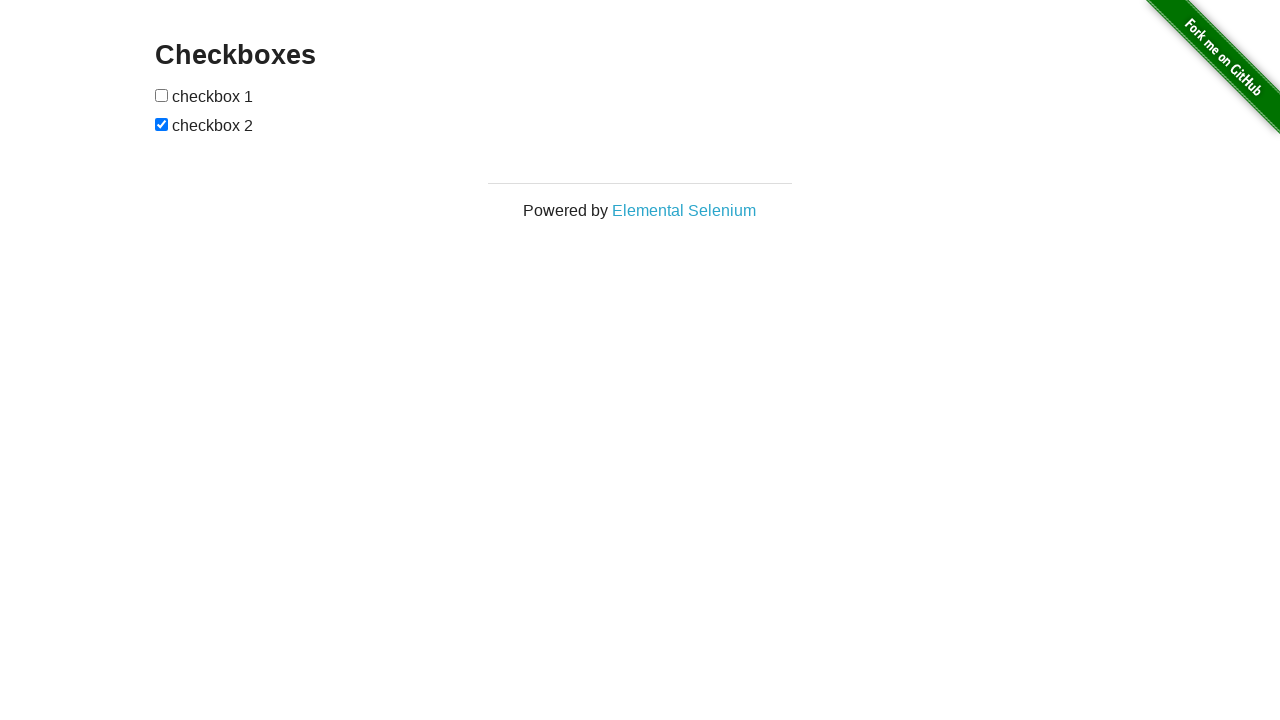

Located first checkbox element
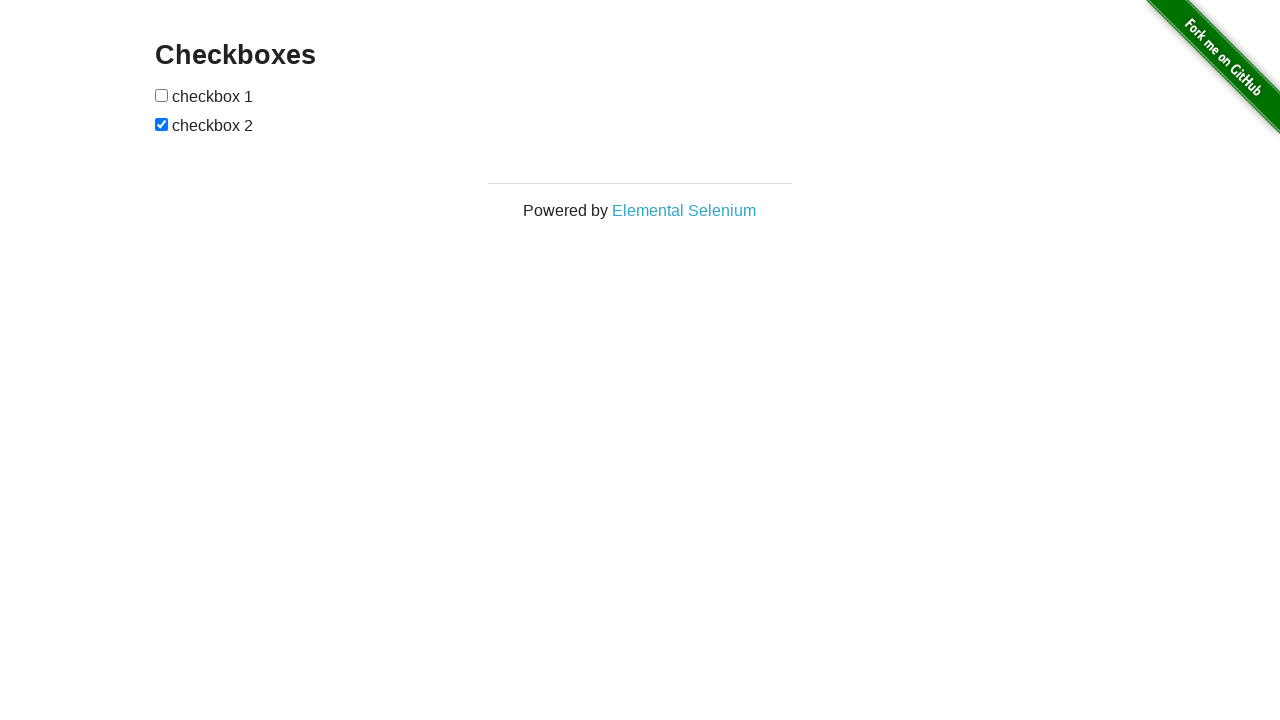

Unchecked first checkbox on #checkboxes input >> nth=0
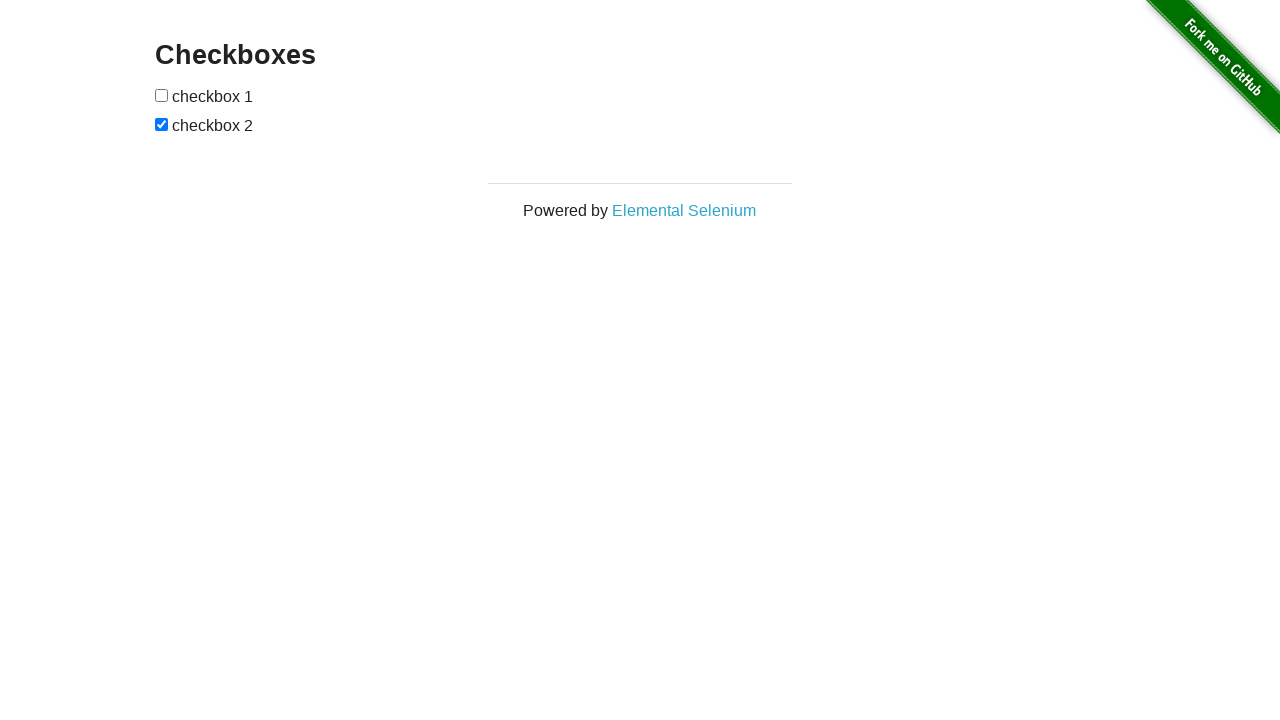

Located second checkbox element
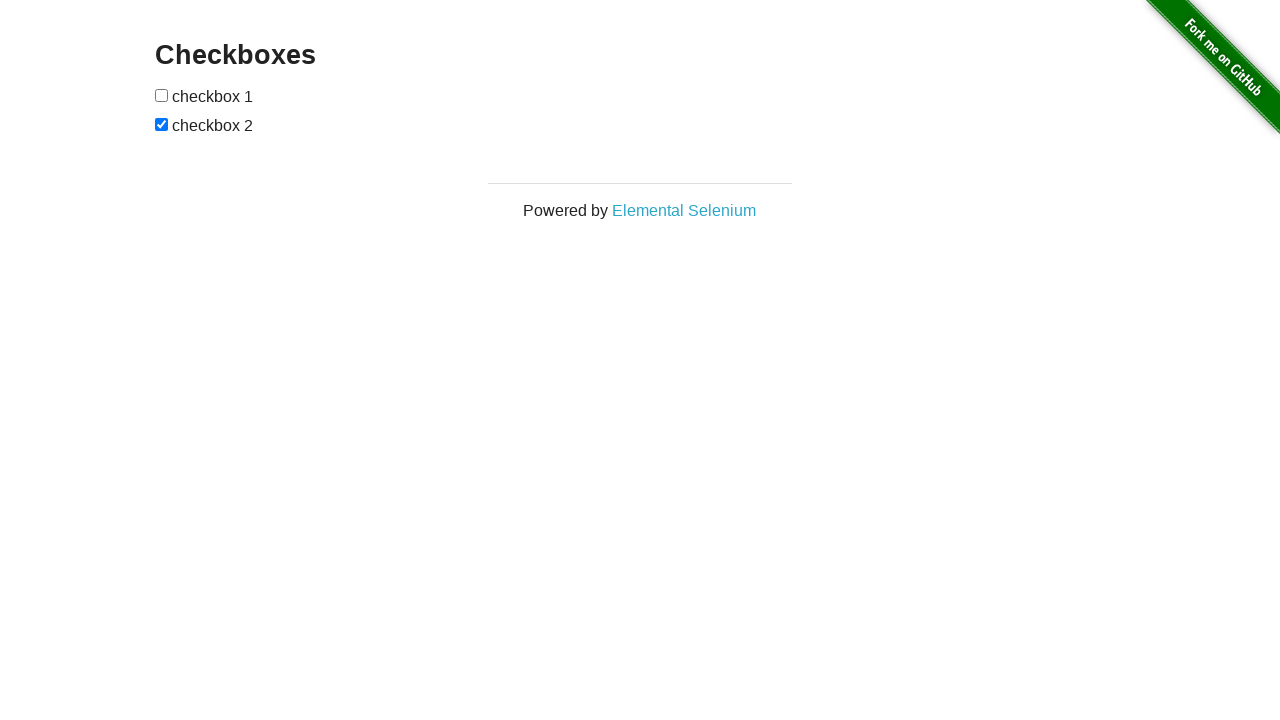

Unchecked second checkbox at (162, 124) on #checkboxes input >> nth=1
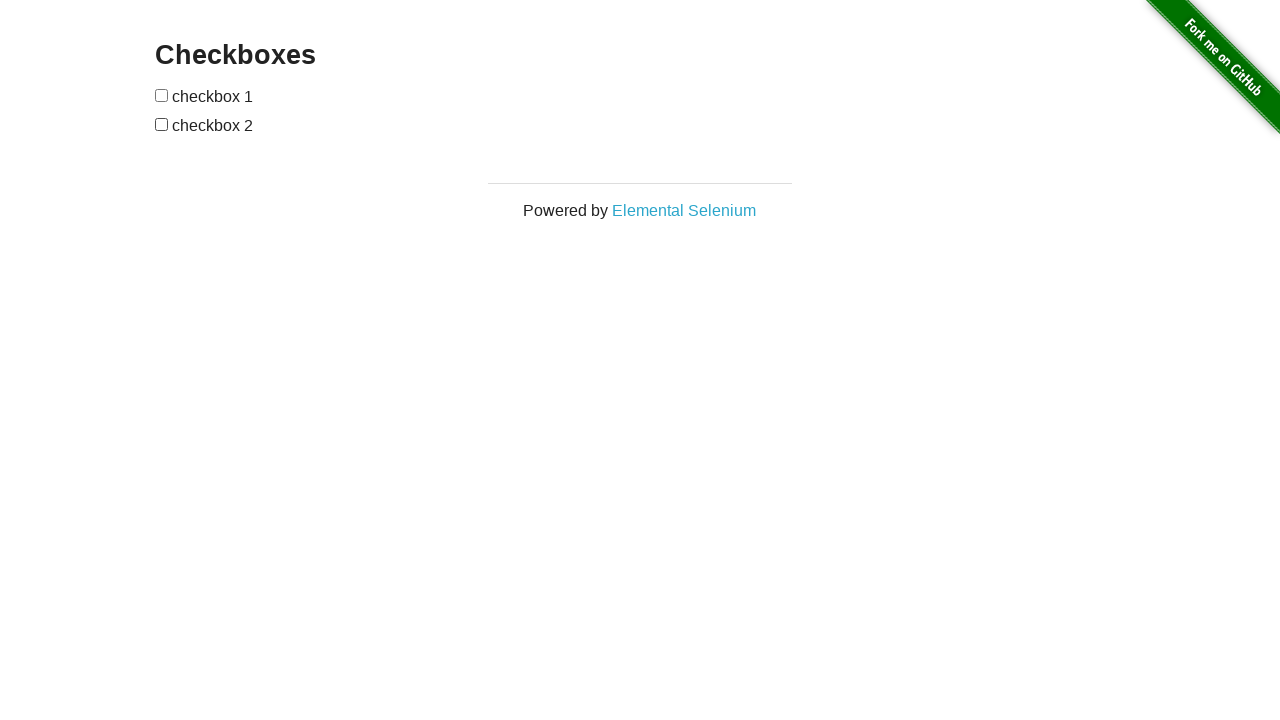

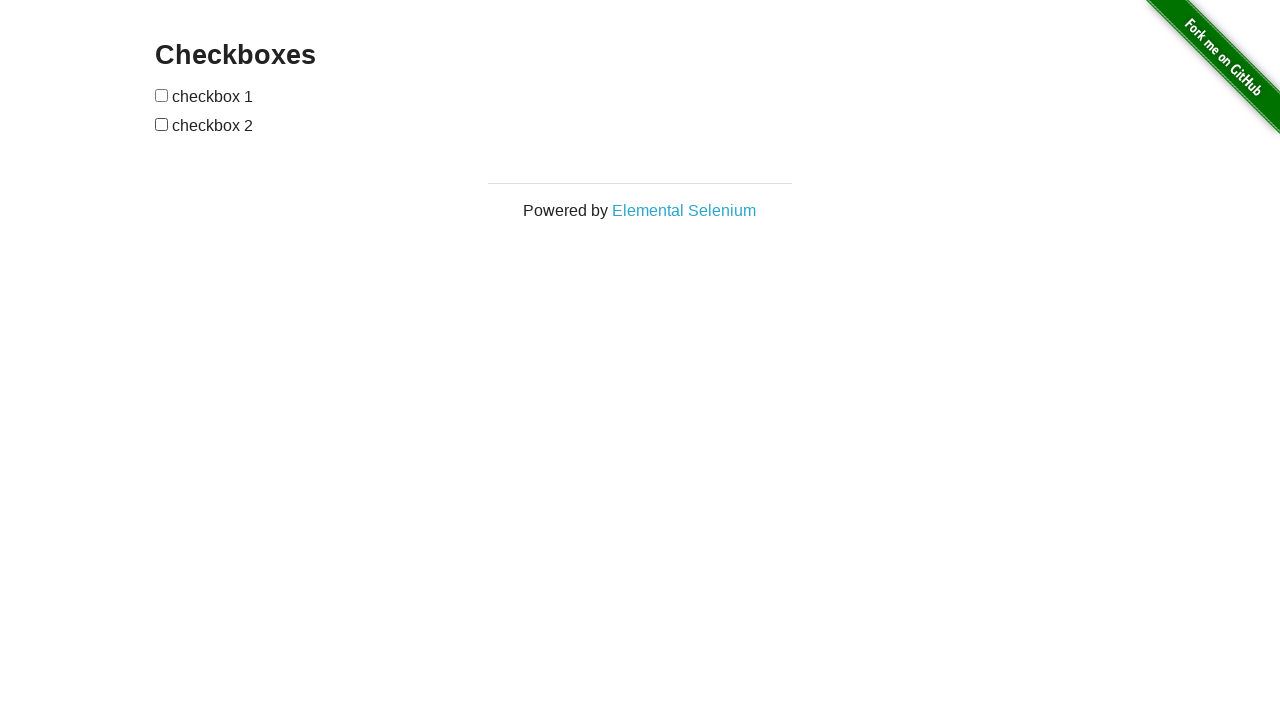